Tests basic page navigation and browser history functions on xkcd.com.

Starting URL: https://xkcd.com/378/

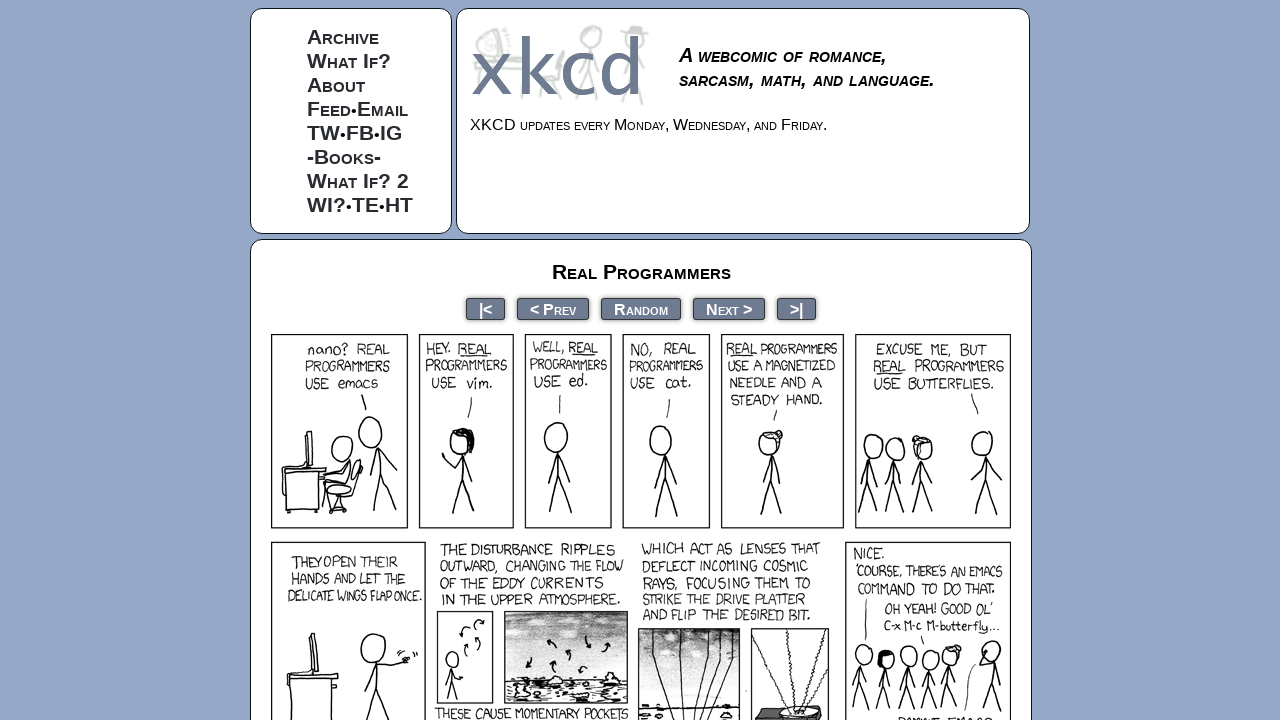

Navigated back in browser history
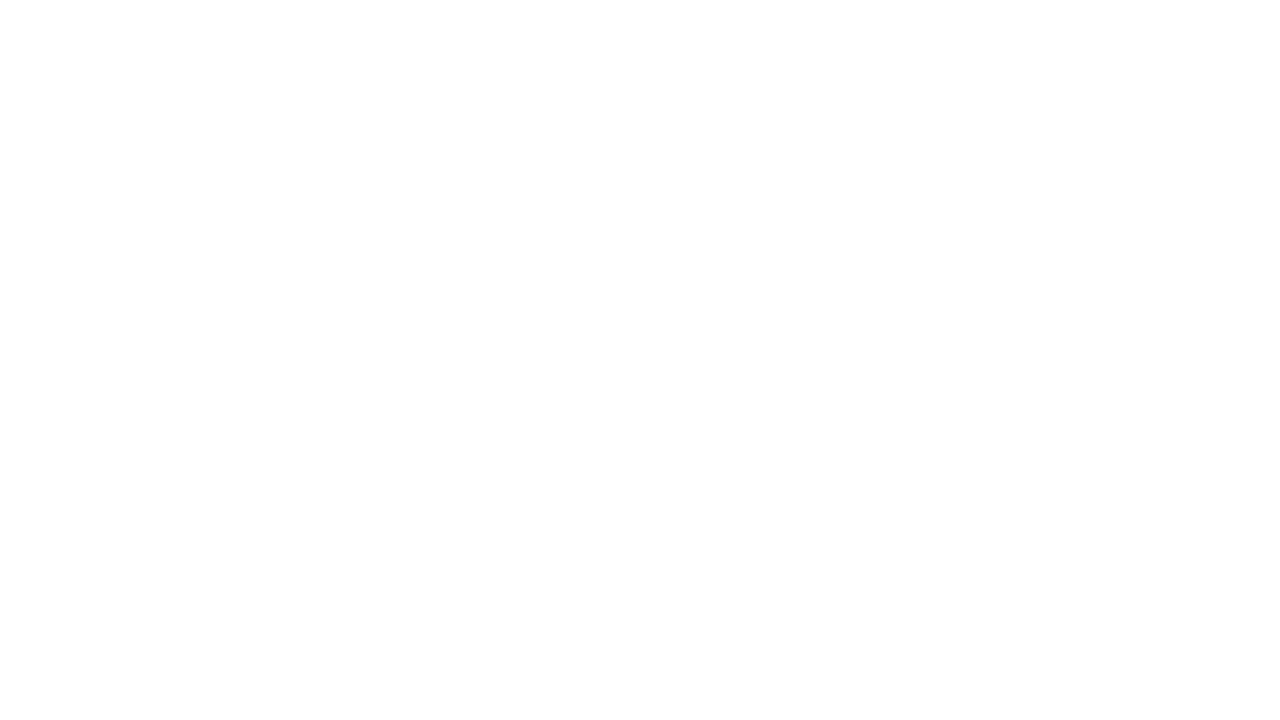

Navigated forward in browser history
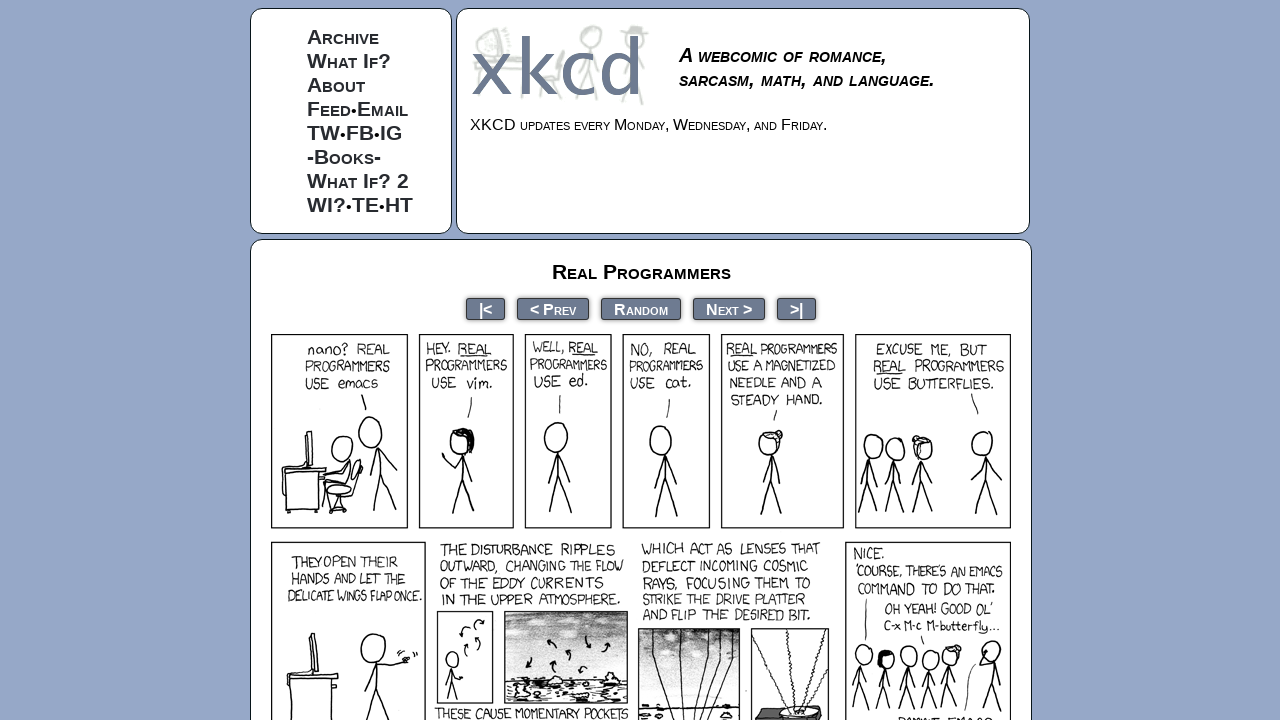

Reloaded the current page
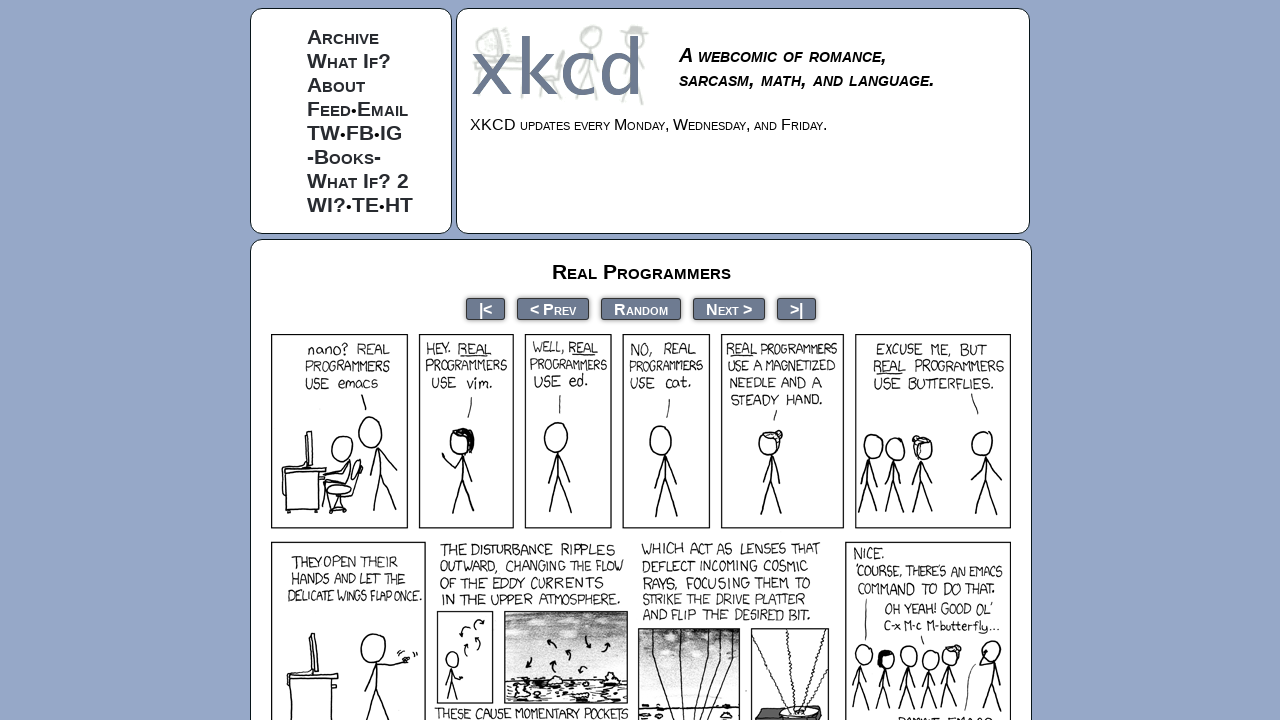

Retrieved current URL: https://xkcd.com/378/
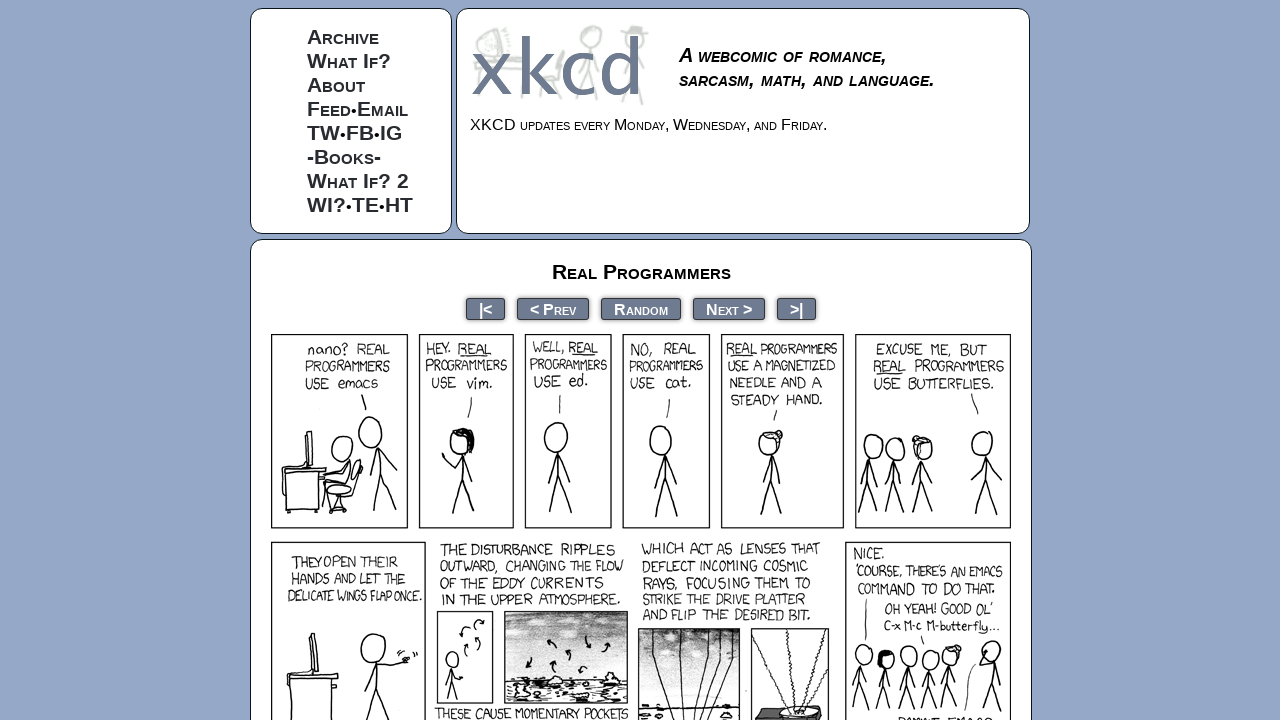

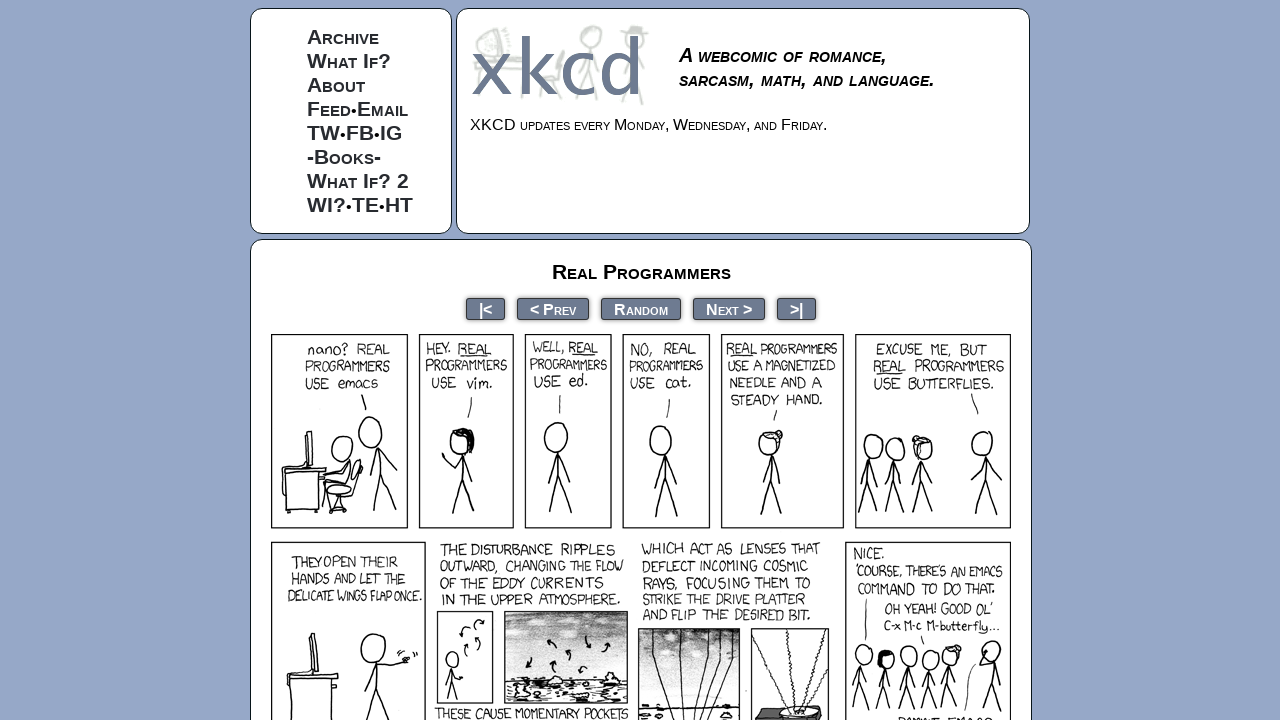